Tests handling of a prompt JavaScript alert by clicking a button, entering text, and accepting the alert

Starting URL: https://the-internet.herokuapp.com/javascript_alerts

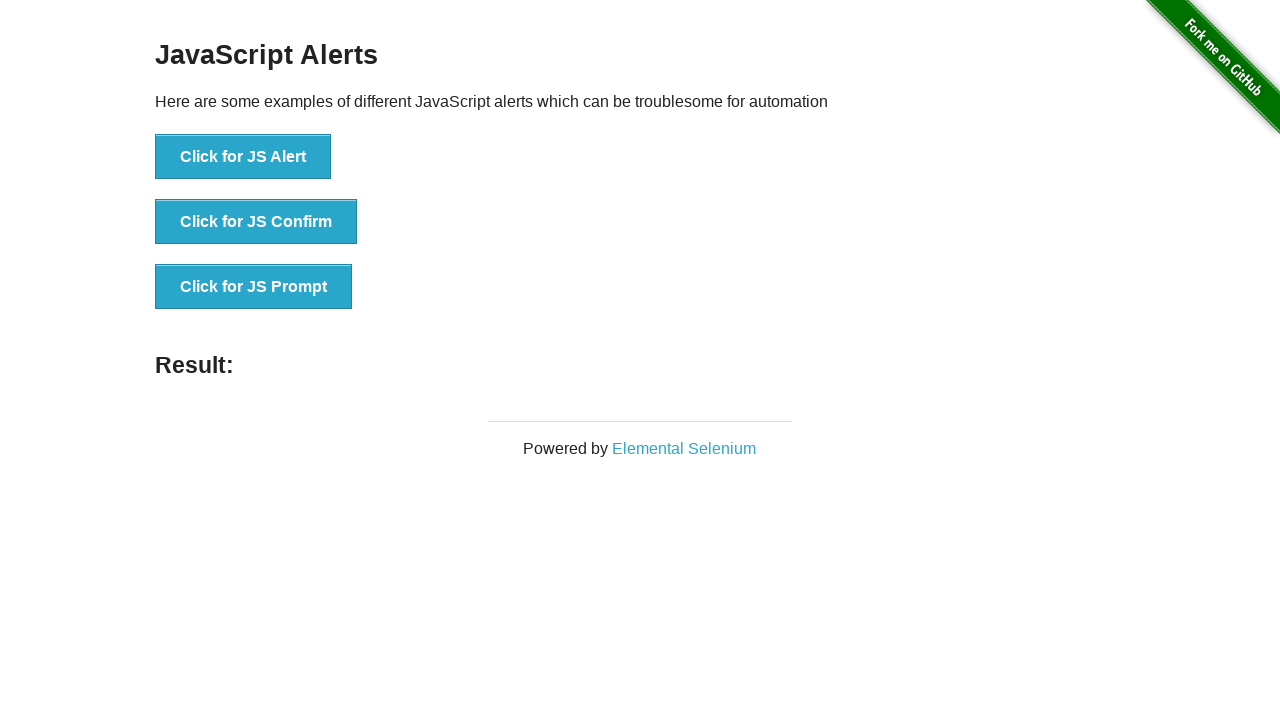

Set up dialog handler to accept prompt alert with text 'Hello'
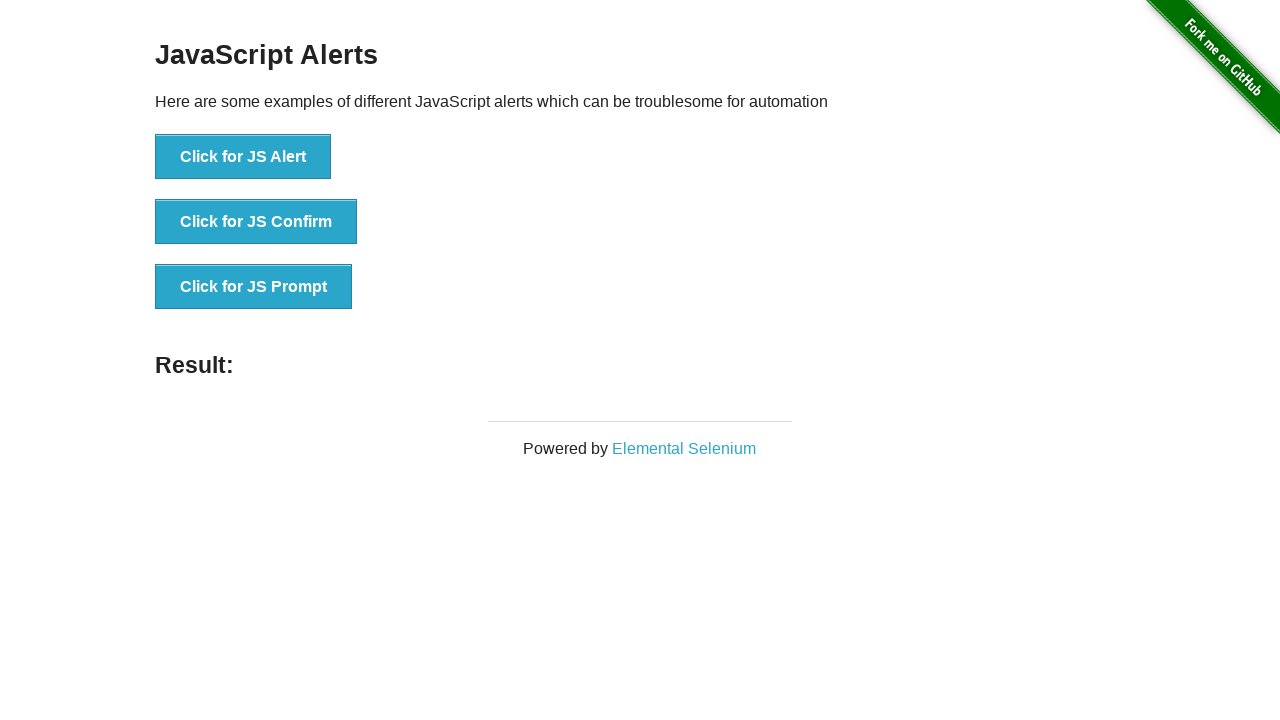

Clicked button to trigger prompt alert at (254, 287) on xpath=//*[@id="content"]/div/ul/li[3]/button
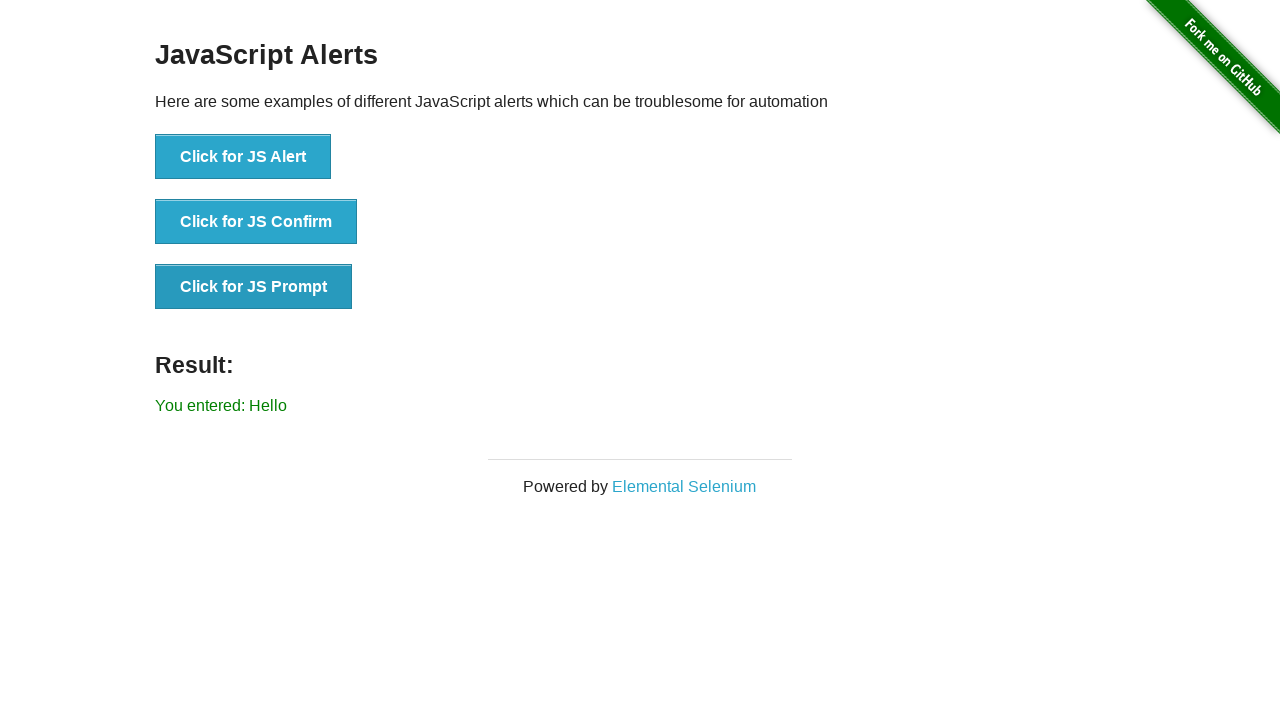

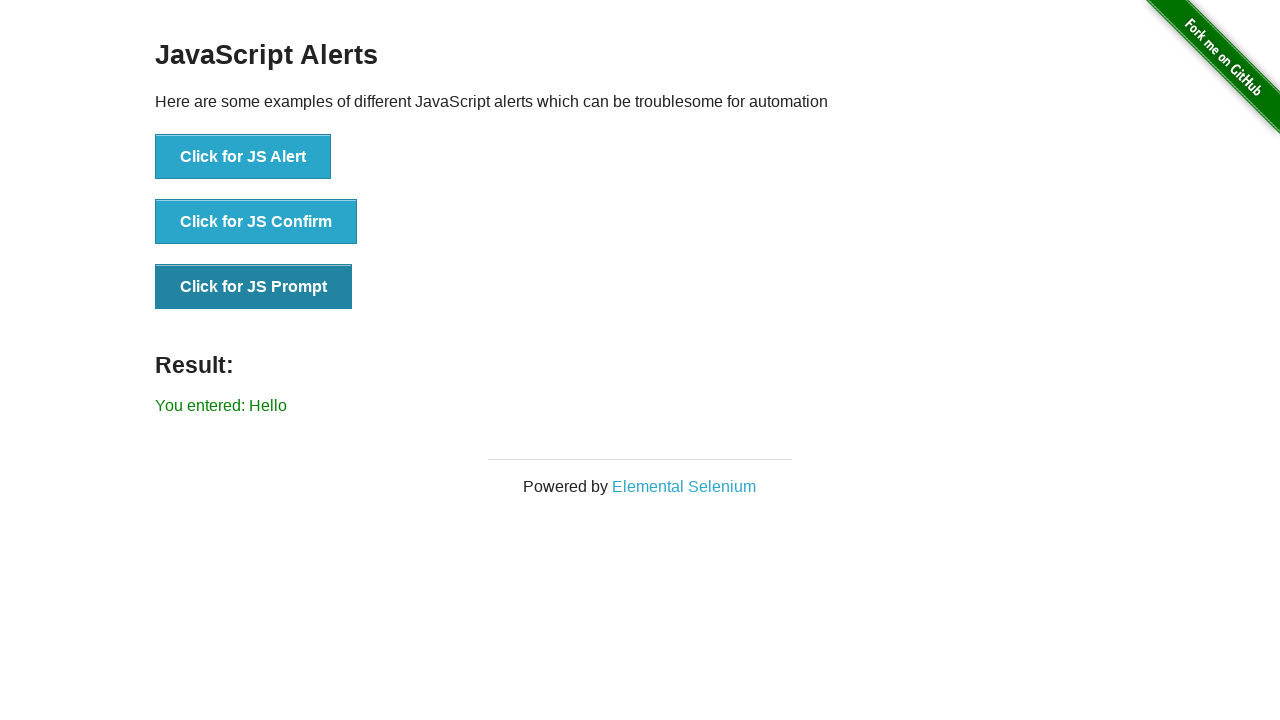